Tests unmarking todo items as complete by unchecking their checkboxes

Starting URL: https://demo.playwright.dev/todomvc

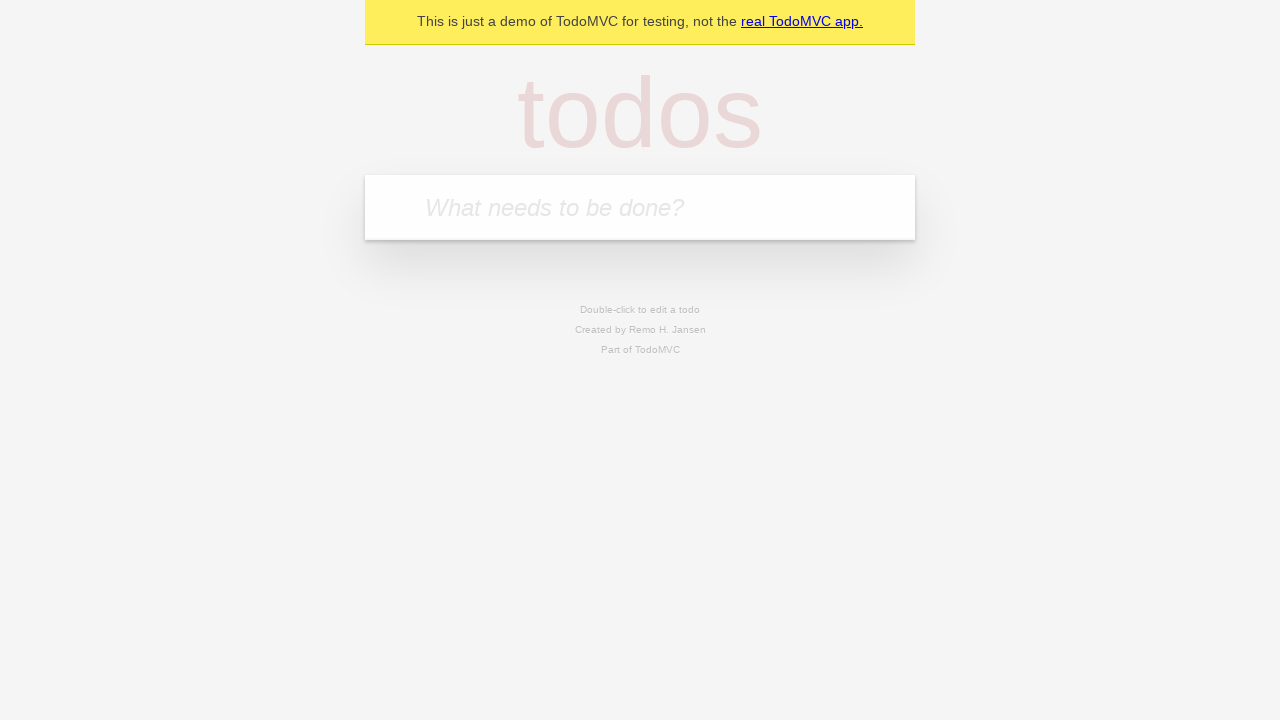

Filled input field with 'buy some meat' on internal:attr=[placeholder="What needs to be done?"i]
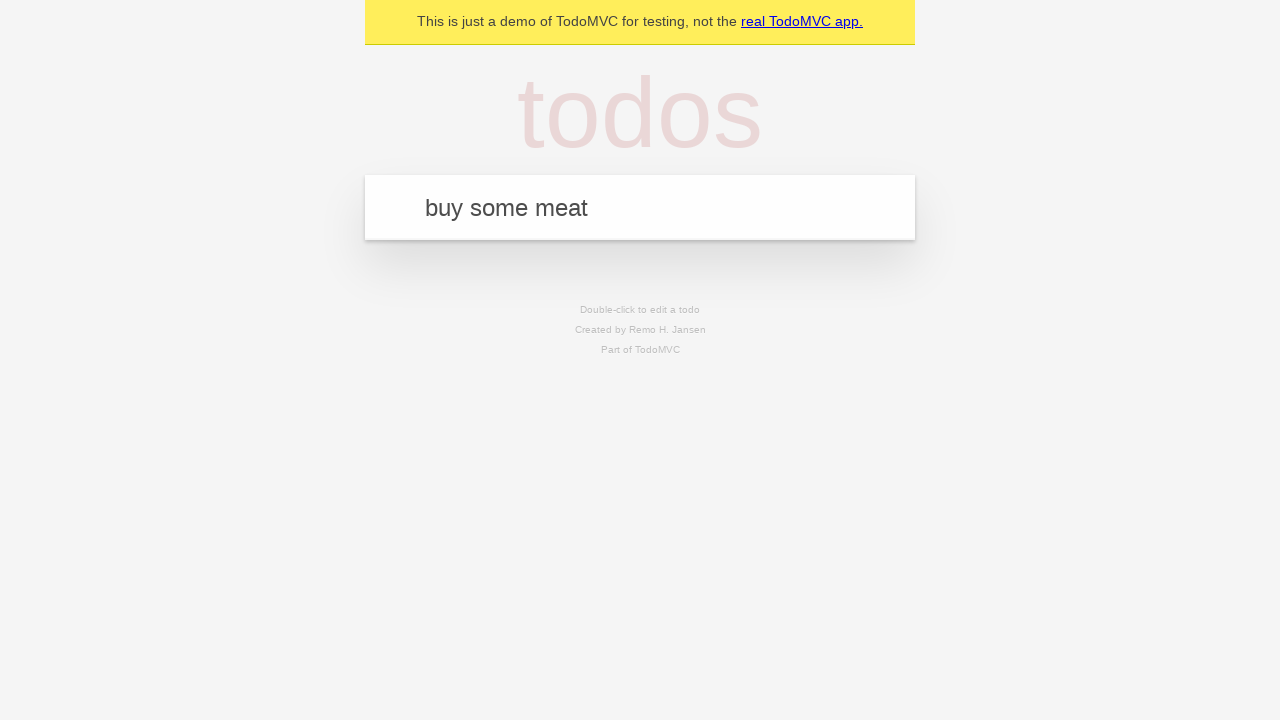

Pressed Enter to add first todo item on internal:attr=[placeholder="What needs to be done?"i]
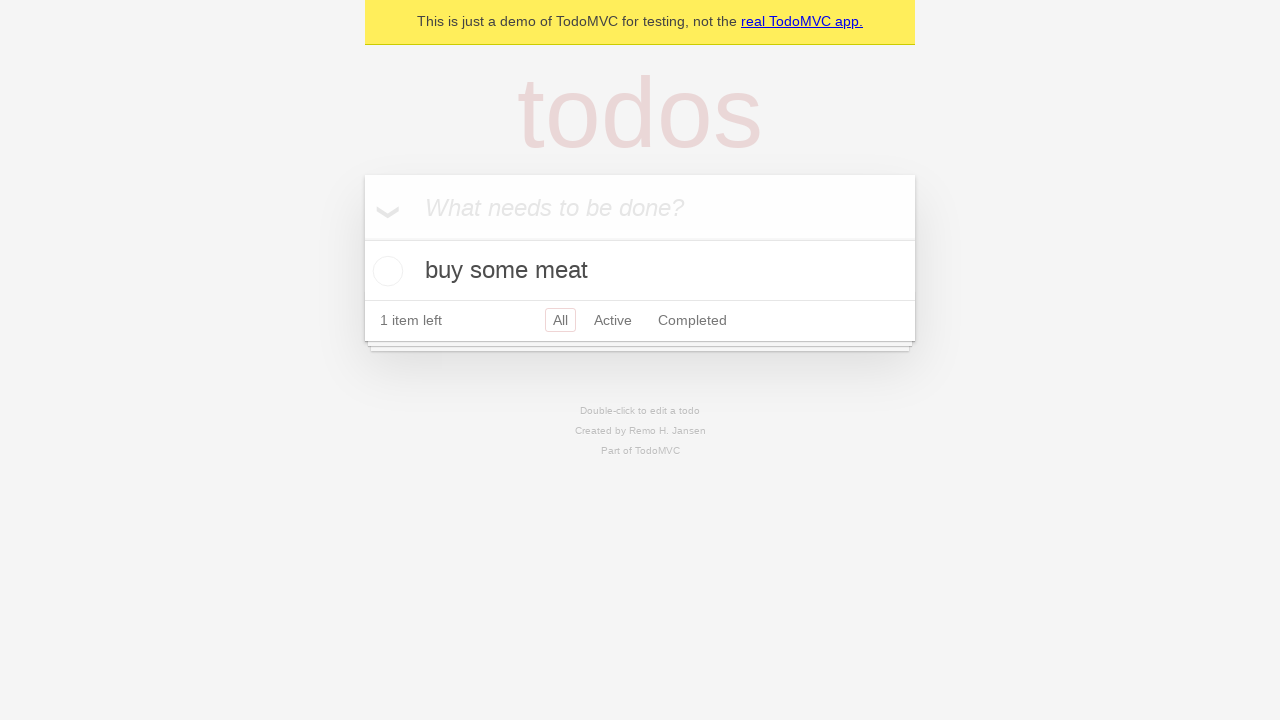

Filled input field with 'feed the cat' on internal:attr=[placeholder="What needs to be done?"i]
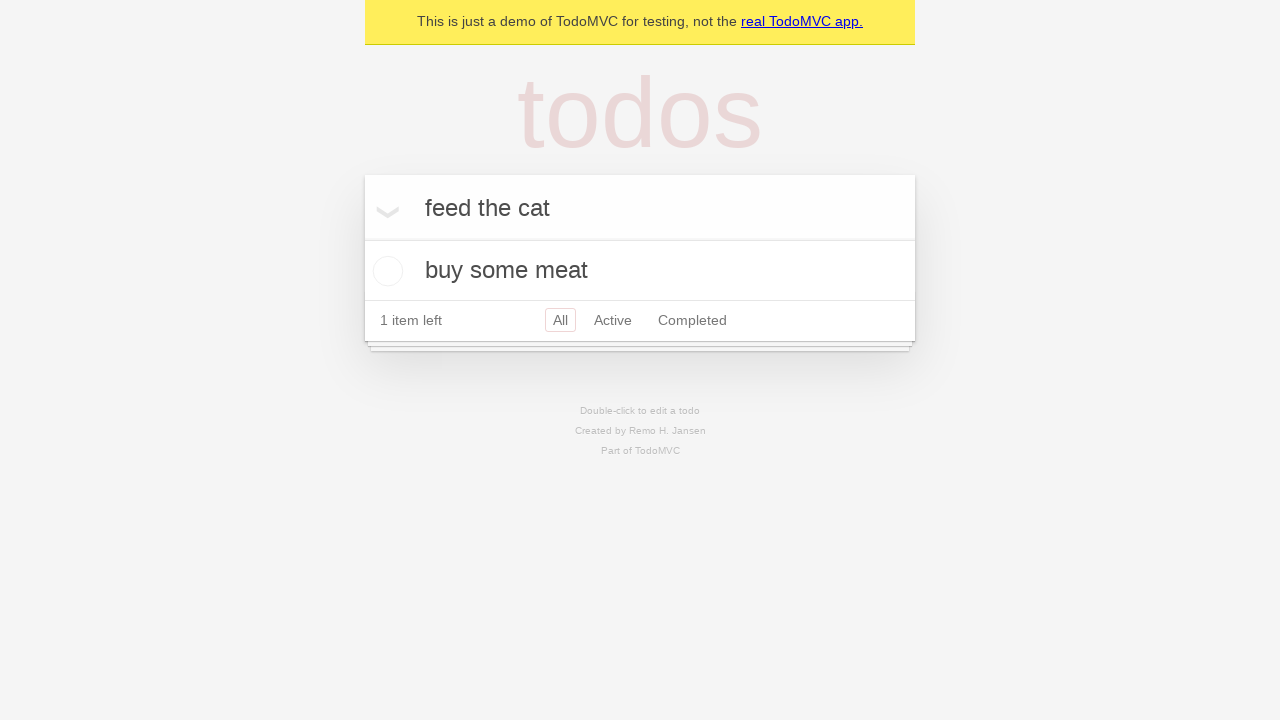

Pressed Enter to add second todo item on internal:attr=[placeholder="What needs to be done?"i]
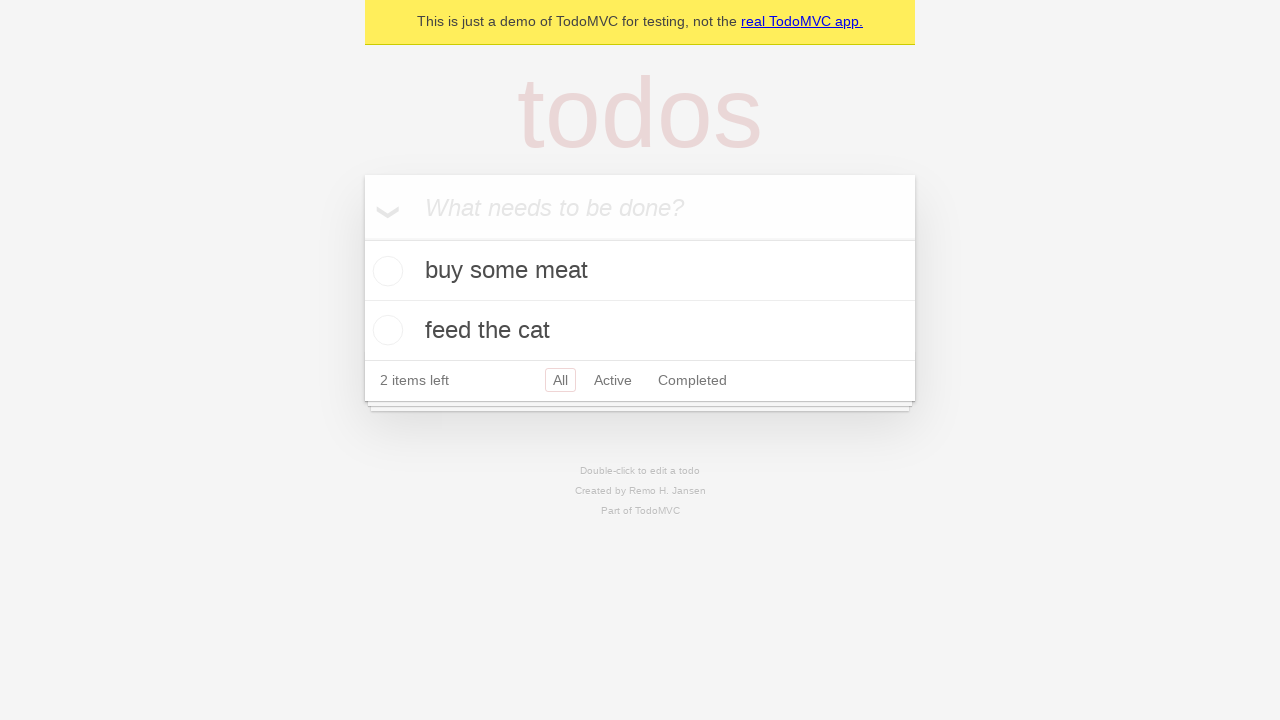

Checked the first todo item checkbox at (385, 271) on [data-testid='todo-item'] >> nth=0 >> internal:role=checkbox
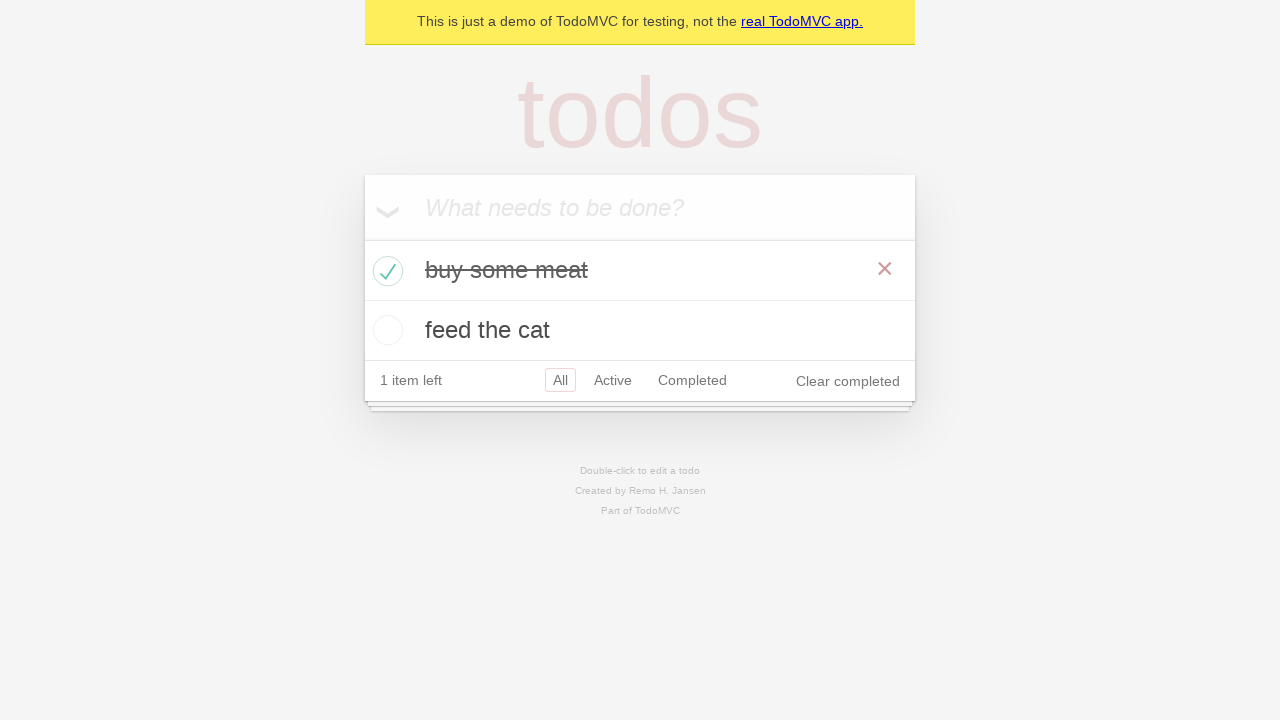

Unchecked the first todo item checkbox to mark it as incomplete at (385, 271) on [data-testid='todo-item'] >> nth=0 >> internal:role=checkbox
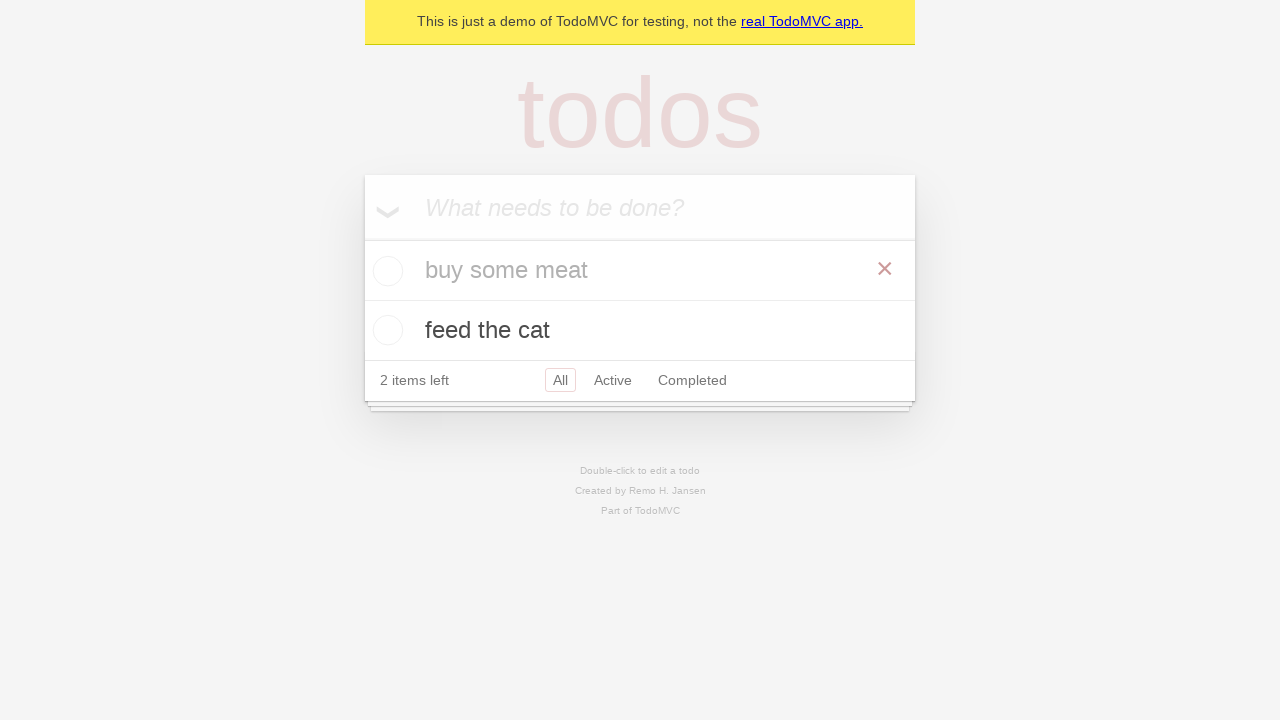

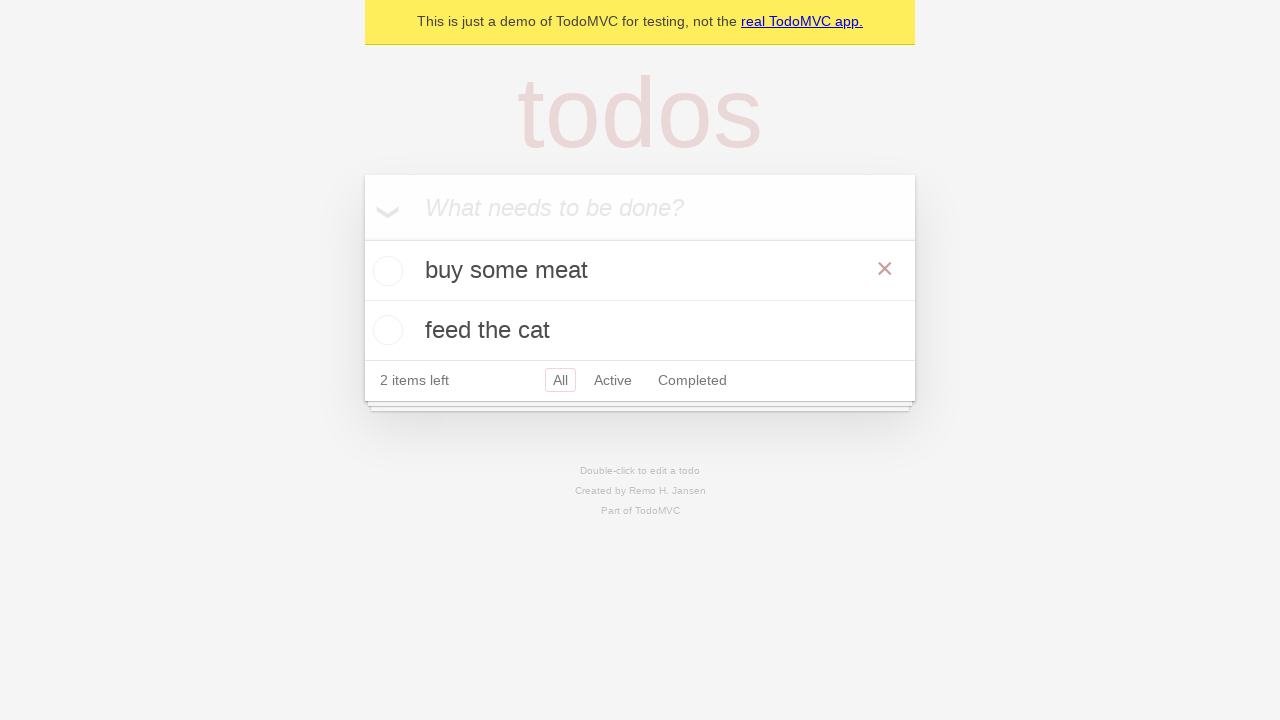